Verifies that the country dropdown contains exactly 10 options using query_selector_all method

Starting URL: https://testautomationpractice.blogspot.com/

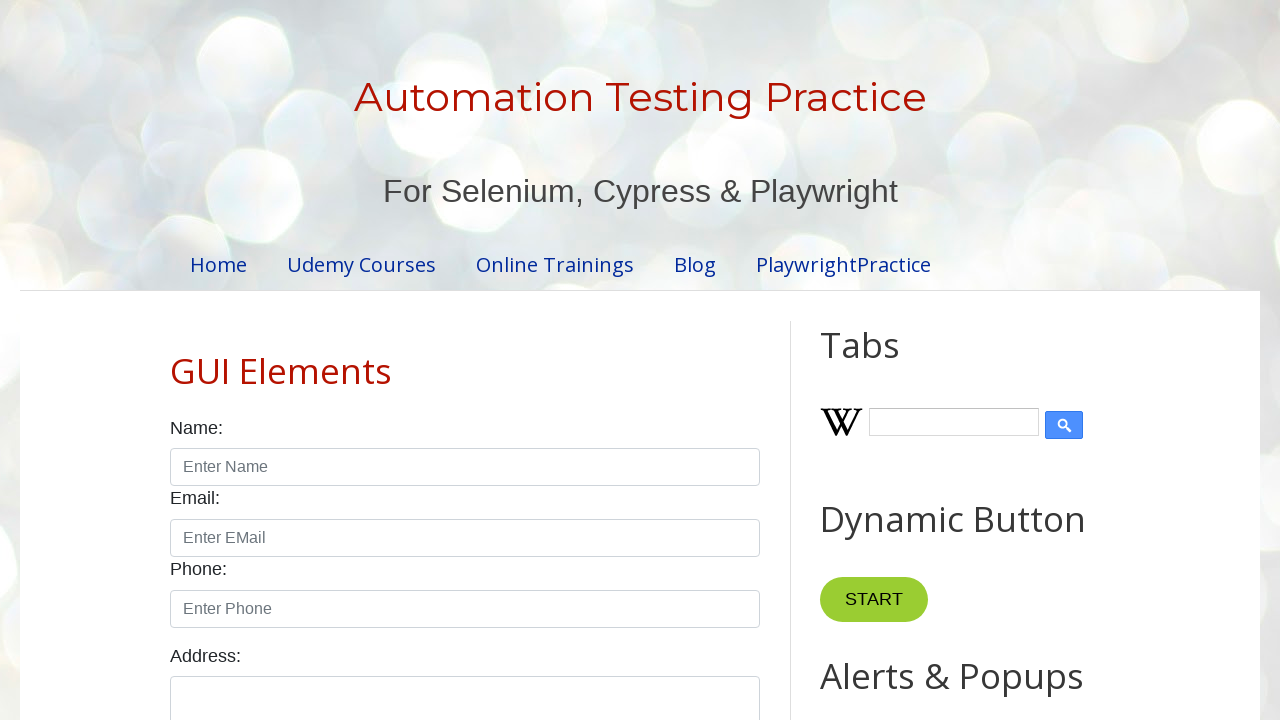

Navigated to https://testautomationpractice.blogspot.com/
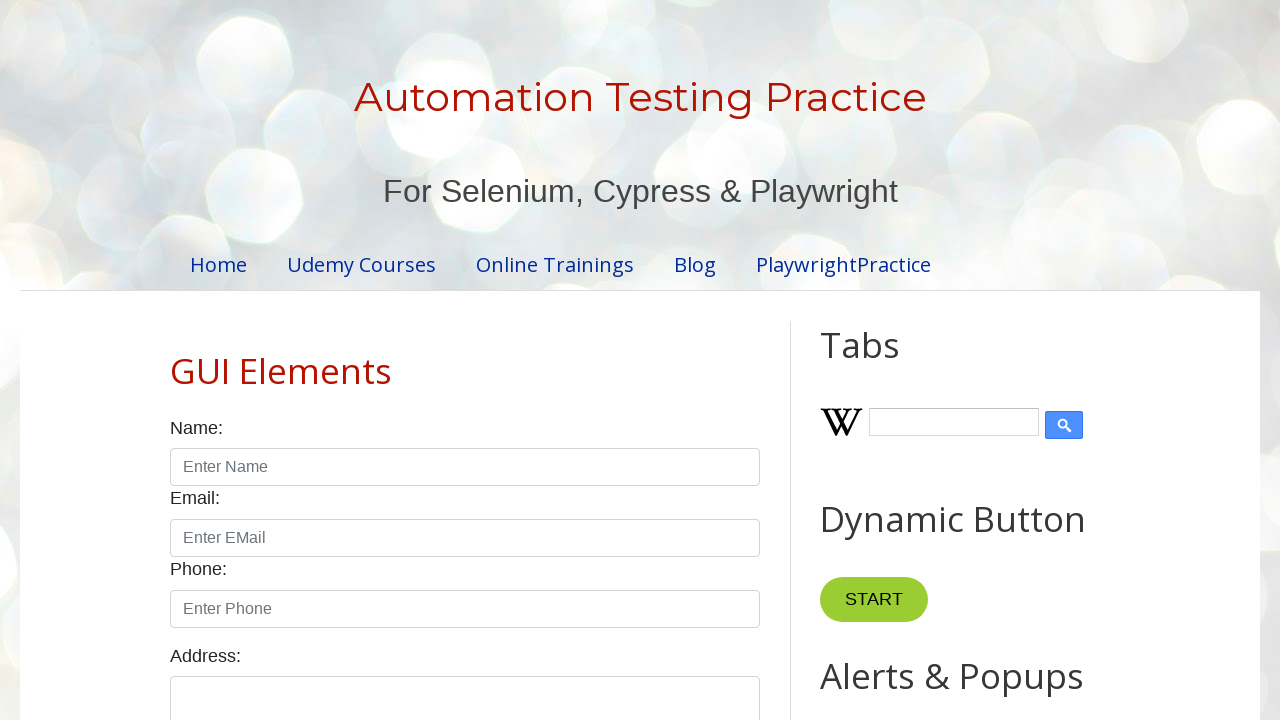

Retrieved all option elements from country dropdown using query_selector_all
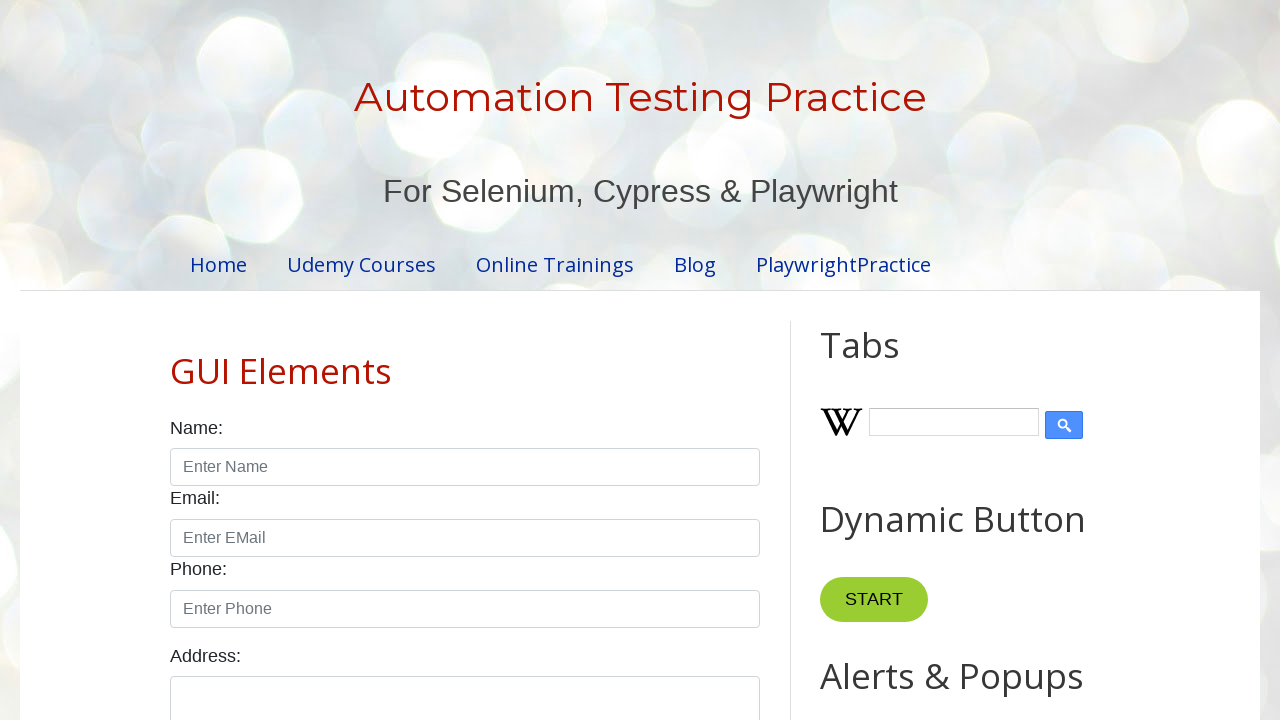

Verified that country dropdown contains exactly 10 options
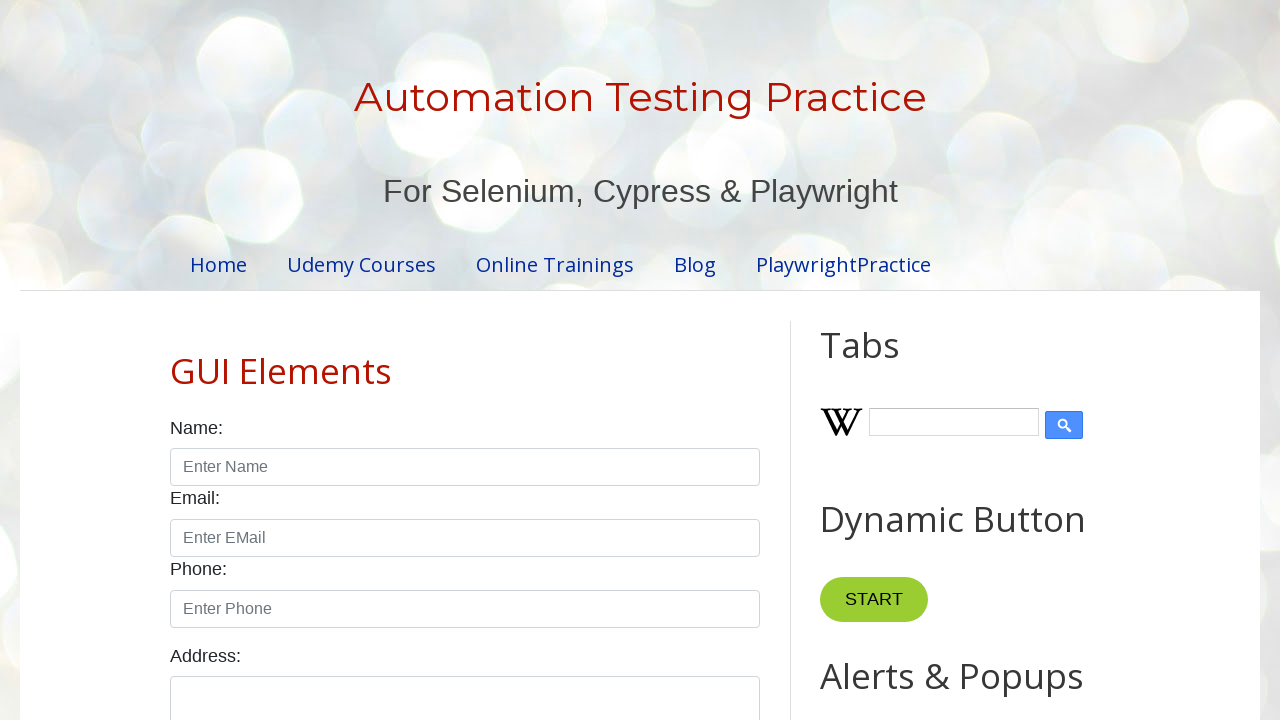

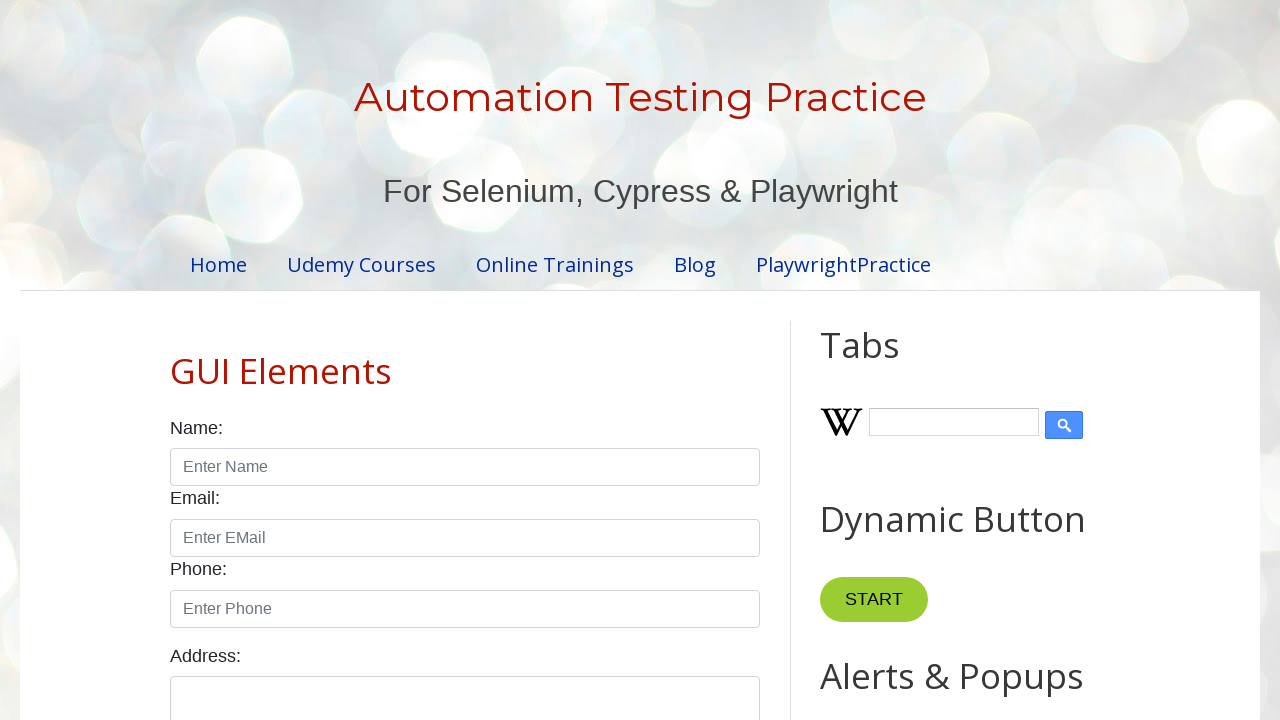